Tests static dropdown functionality by selecting currency options using different methods: by index, by visible text, and by value

Starting URL: https://rahulshettyacademy.com/dropdownsPractise/

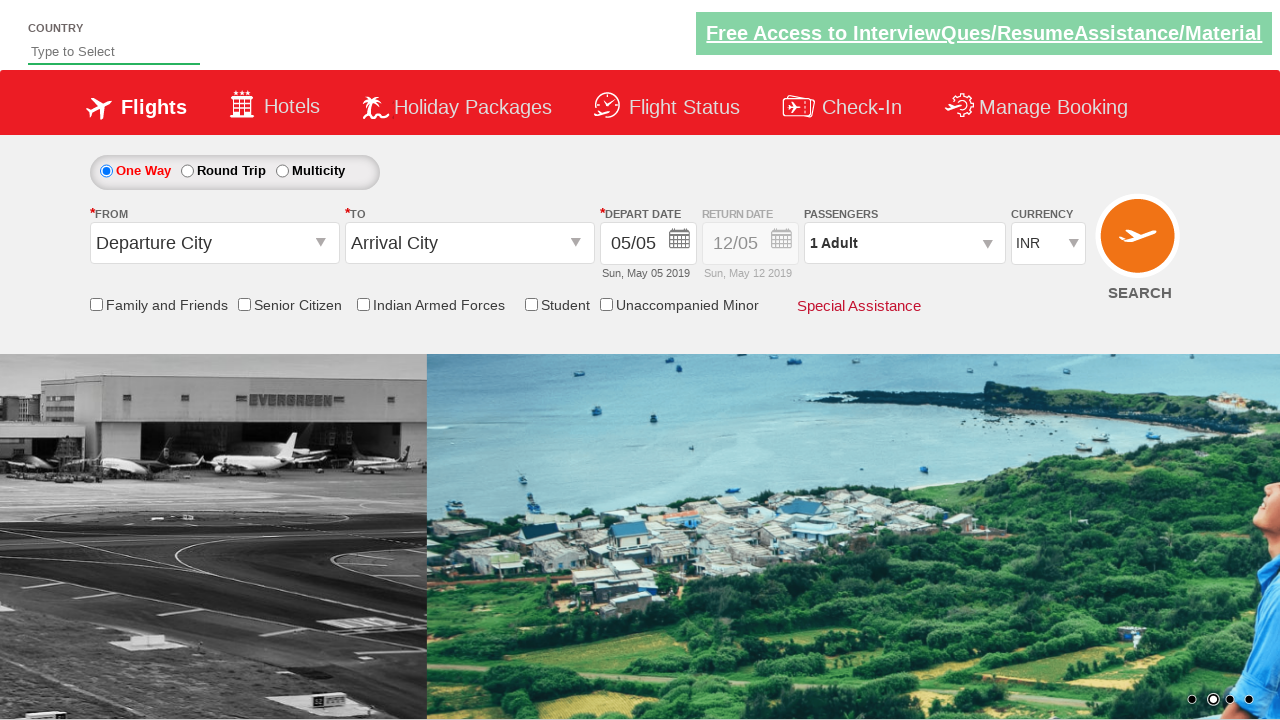

Selected currency dropdown option by index 3 on #ctl00_mainContent_DropDownListCurrency
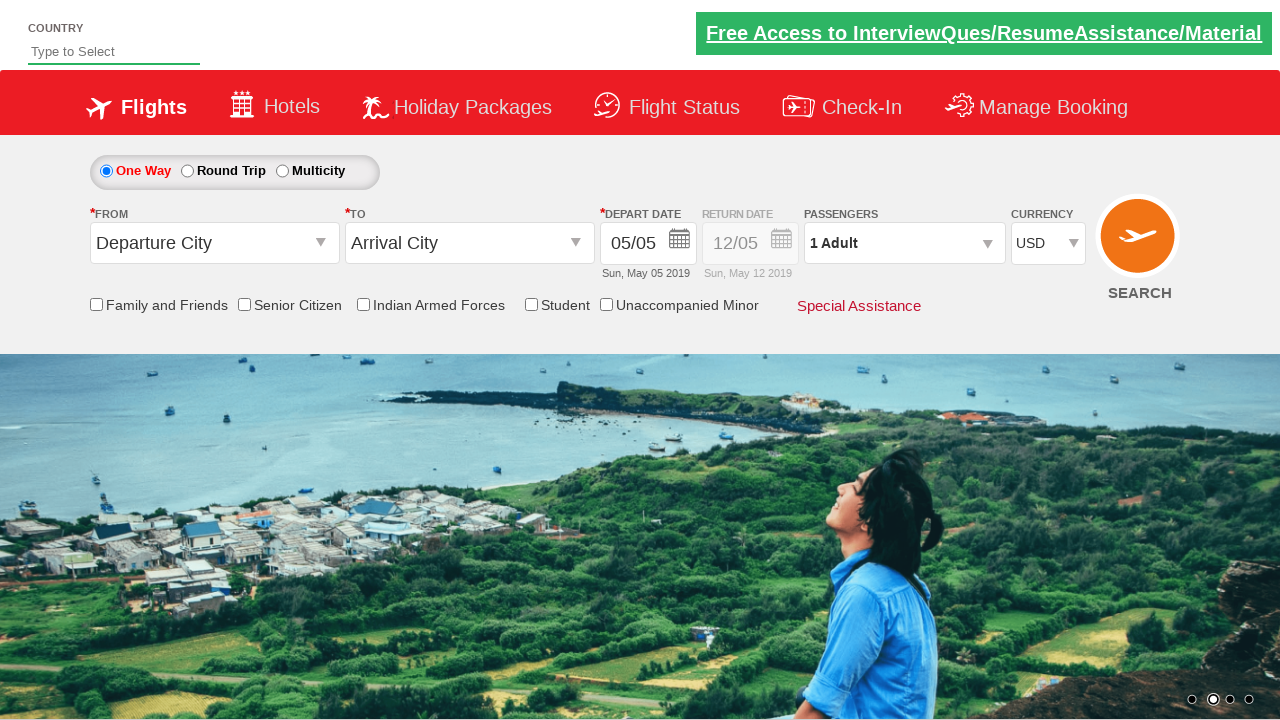

Selected currency dropdown option by visible text 'AED' on #ctl00_mainContent_DropDownListCurrency
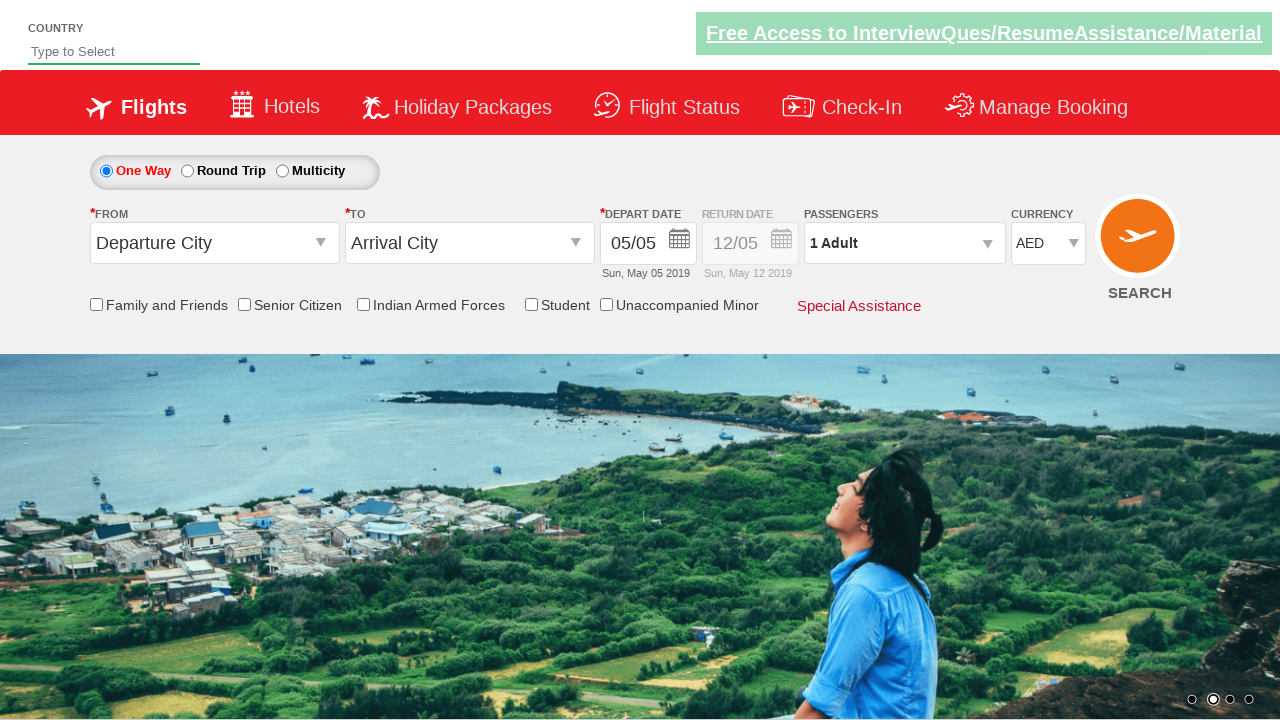

Selected currency dropdown option by value 'INR' on #ctl00_mainContent_DropDownListCurrency
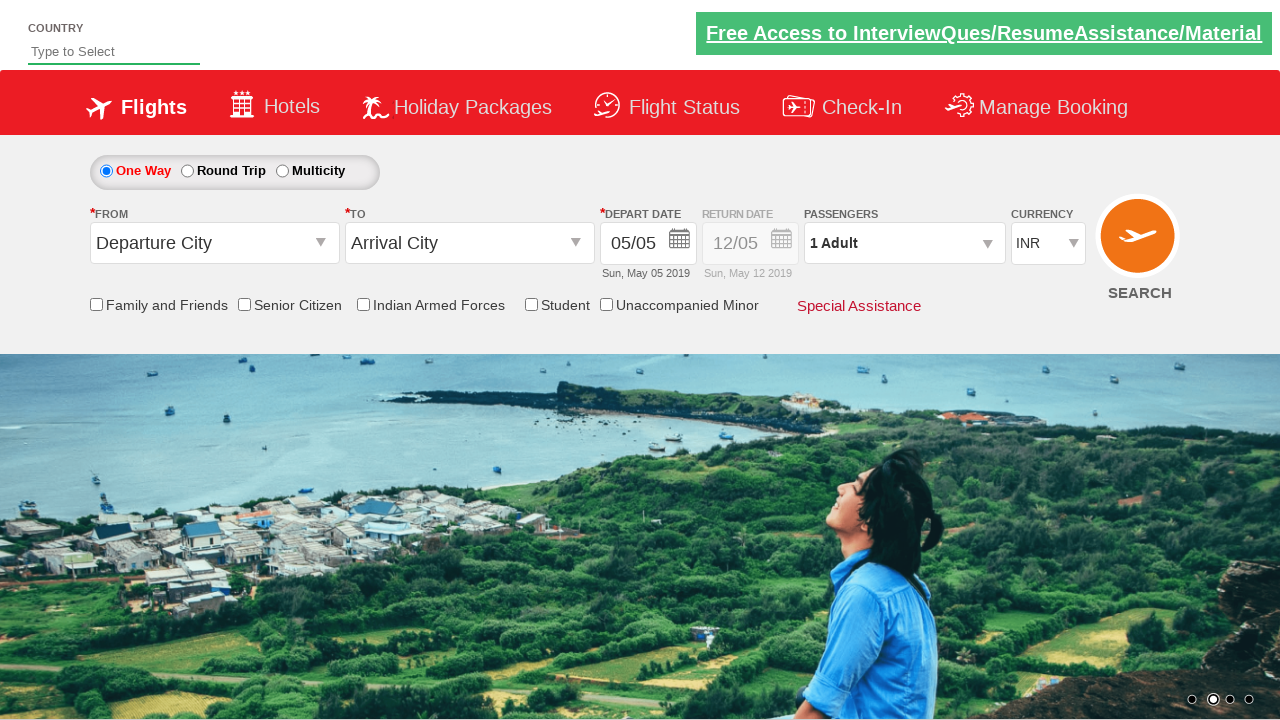

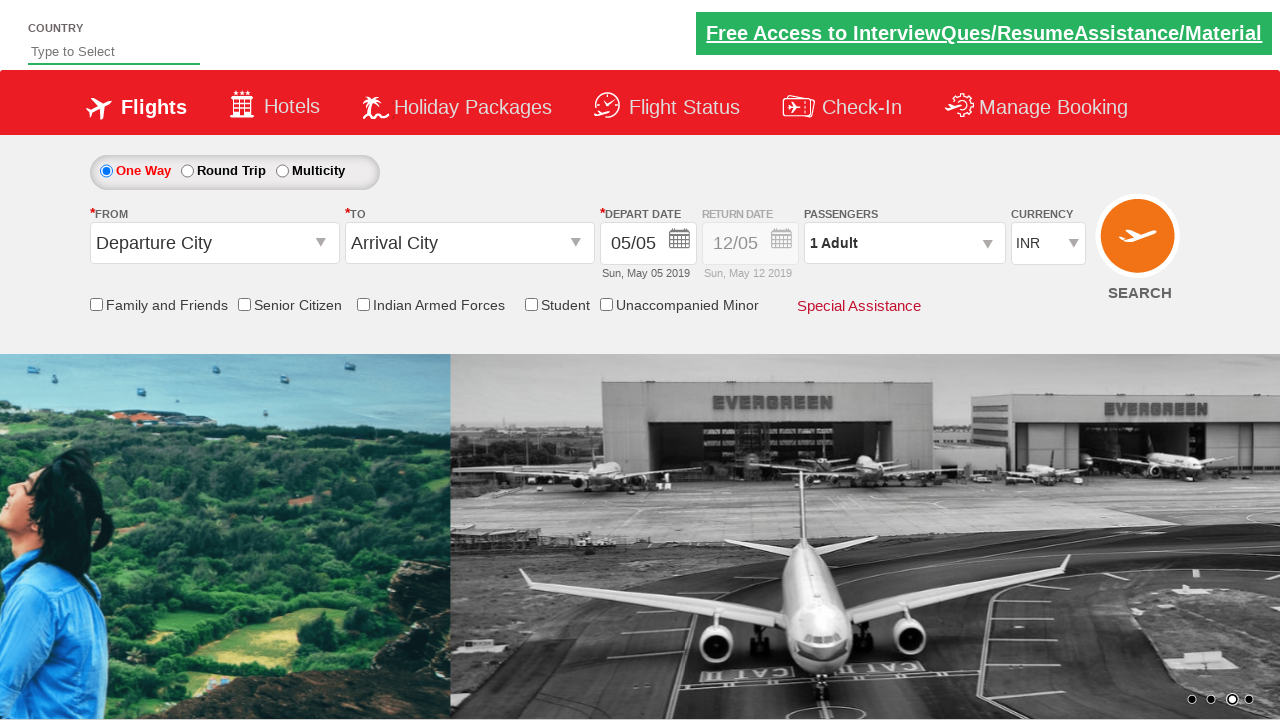